Tests alert popup functionality by triggering an alert dialog and dismissing it

Starting URL: https://chandanachaitanya.github.io/selenium-practice-site/?languages=Java&enterText=

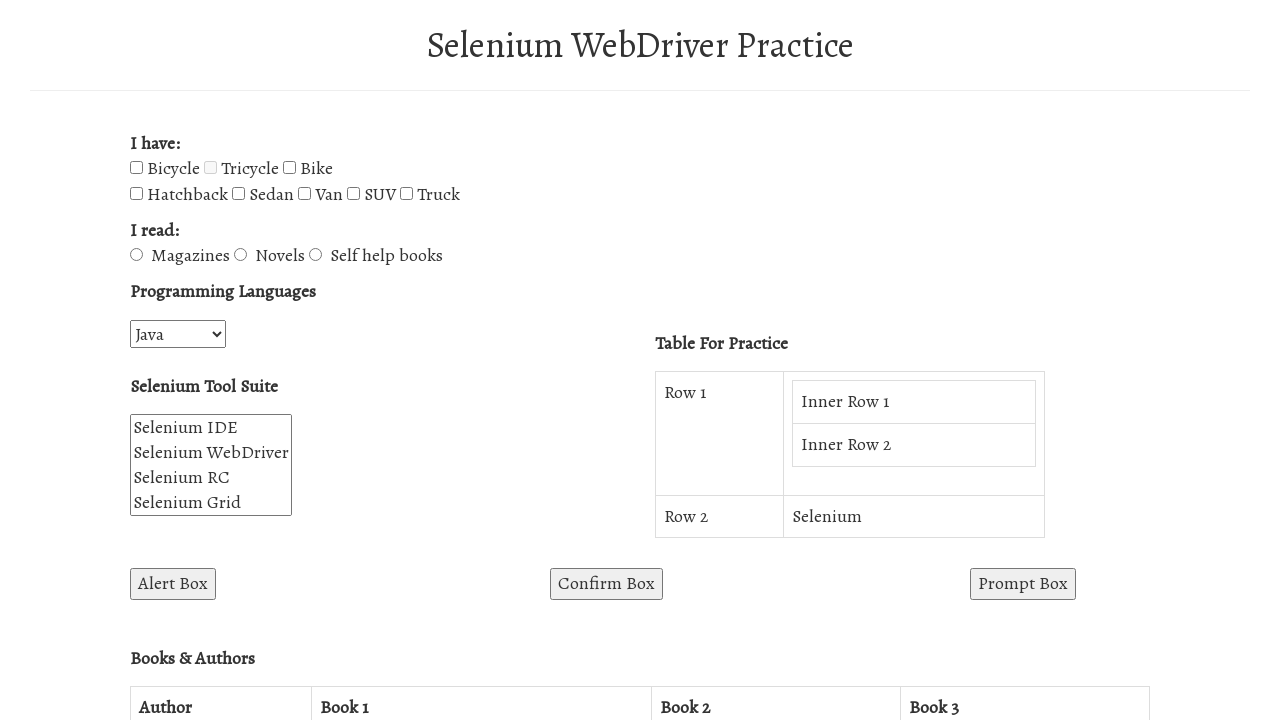

Clicked alert box button to trigger alert dialog at (173, 584) on button#alertBox
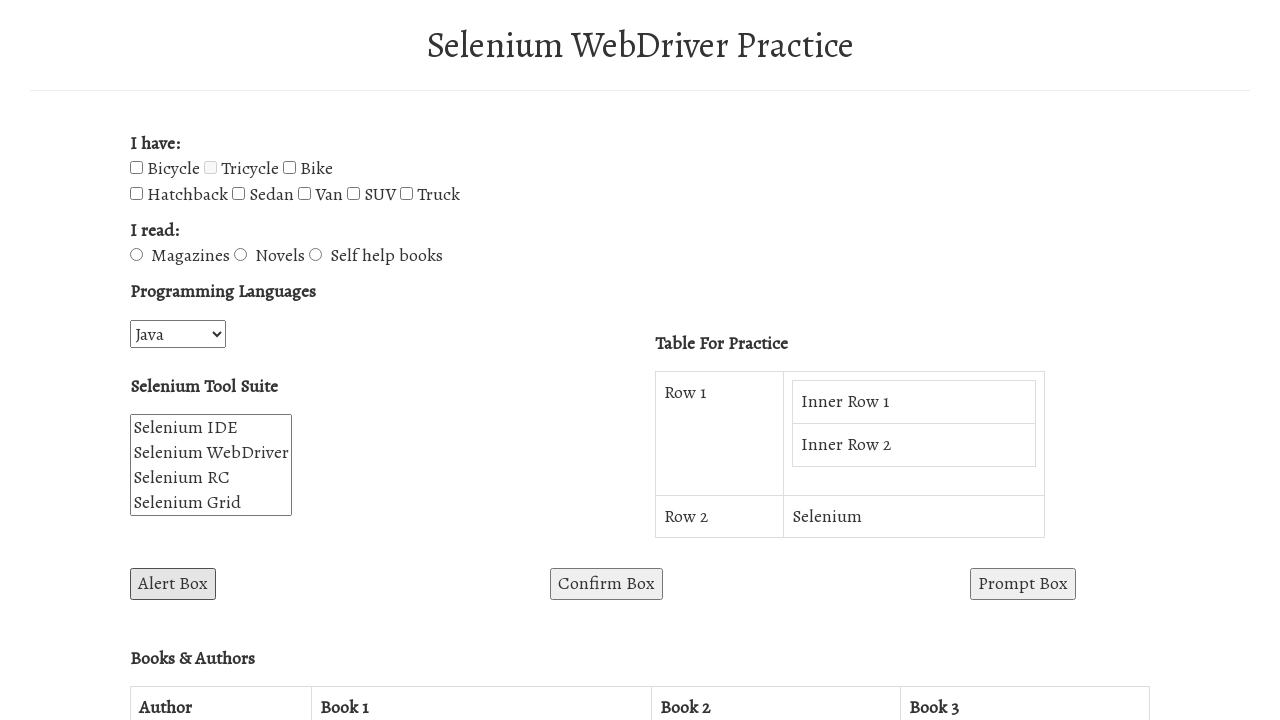

Set up dialog handler to dismiss alert
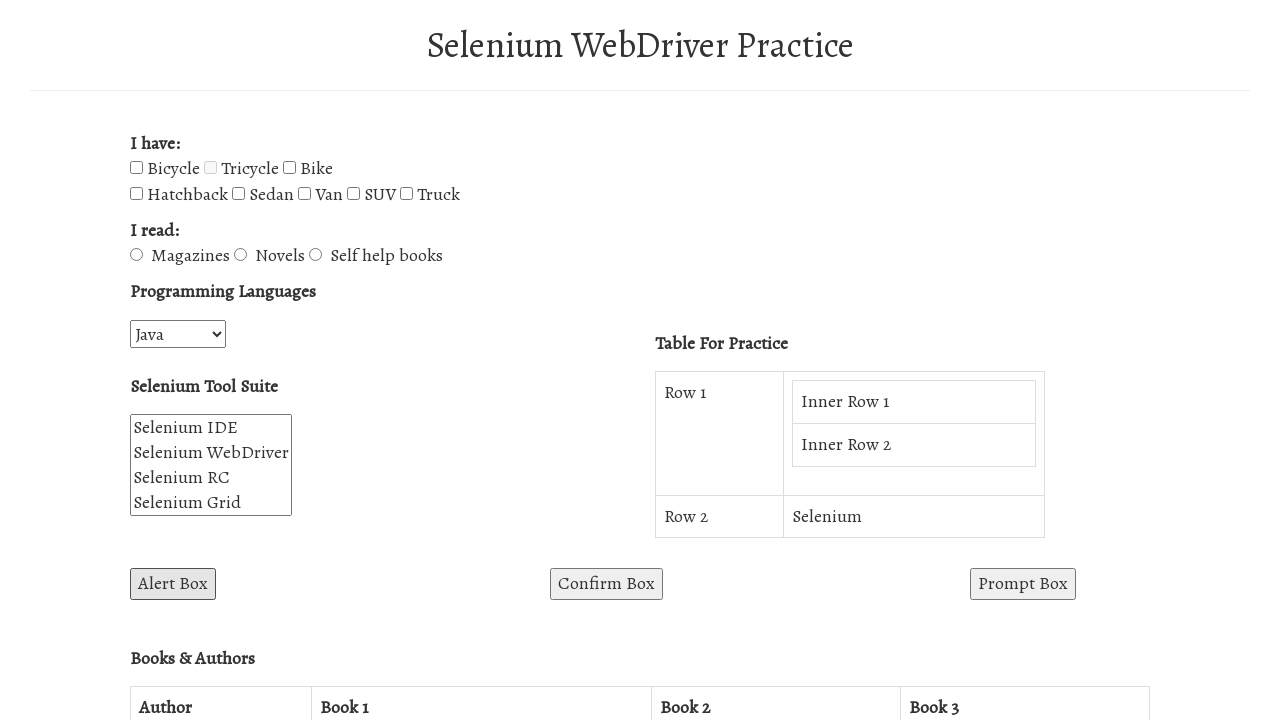

Clicked alert box button again to trigger and dismiss alert dialog at (173, 584) on button#alertBox
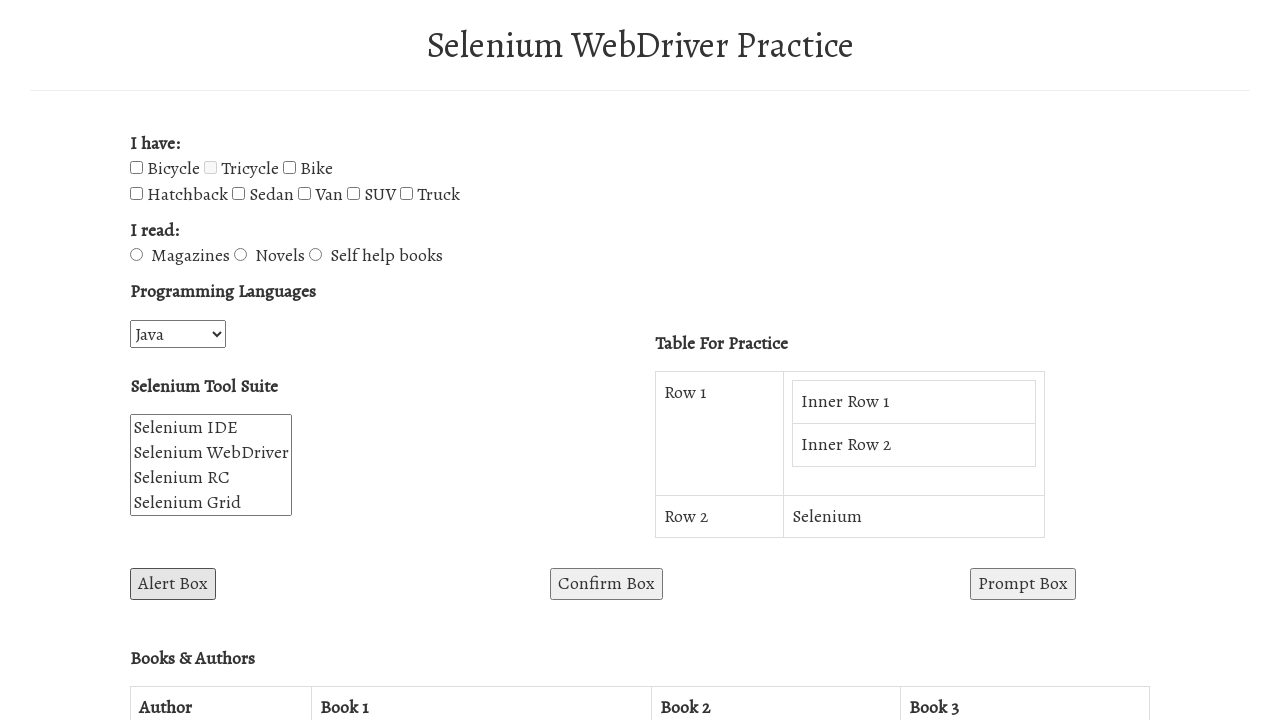

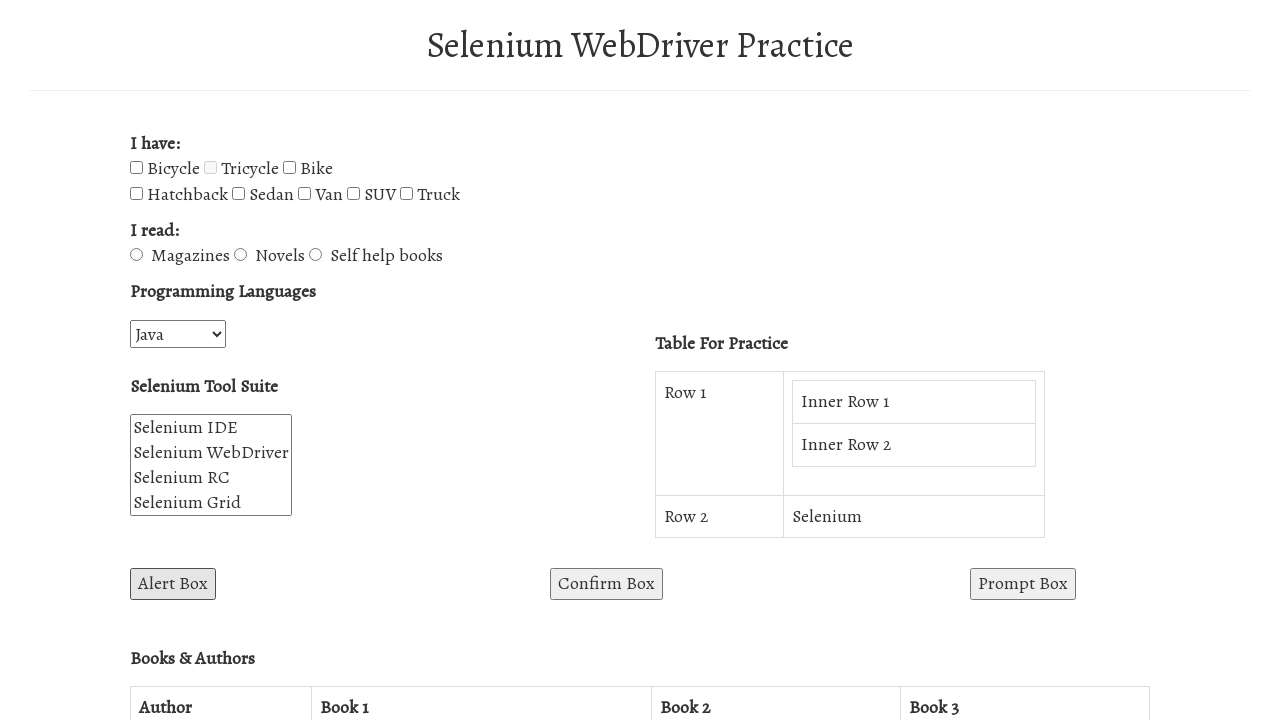